Tests dropdown element functionality by locating a course dropdown, iterating through its options, and selecting "Dot Net" from the available choices.

Starting URL: https://www.hyrtutorials.com/p/html-dropdown-elements-practice.html

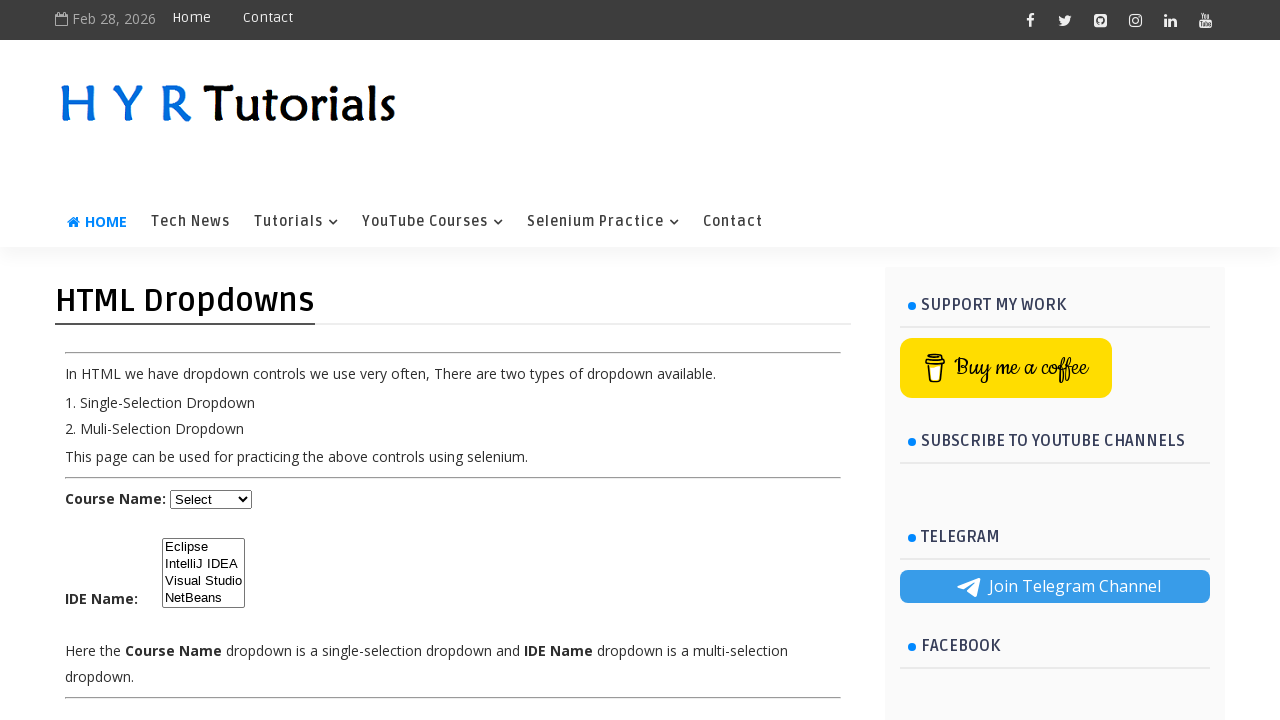

Waited for course dropdown to be available
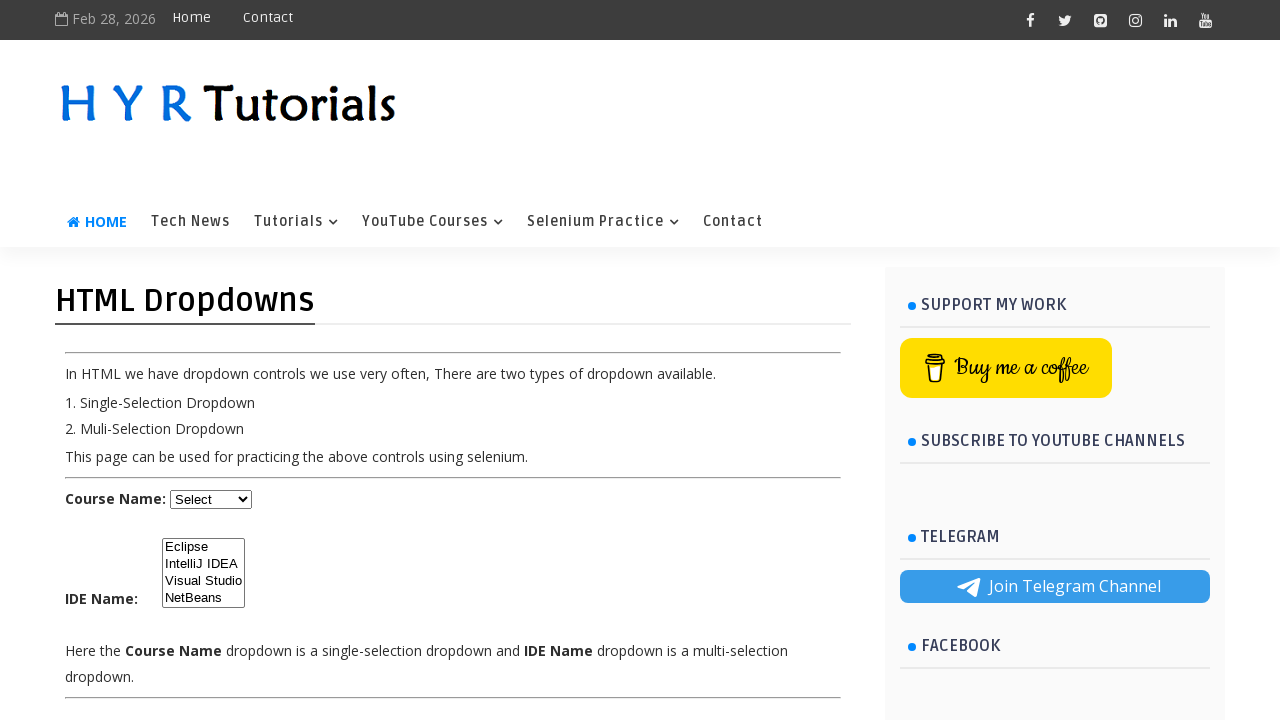

Retrieved all options from the course dropdown
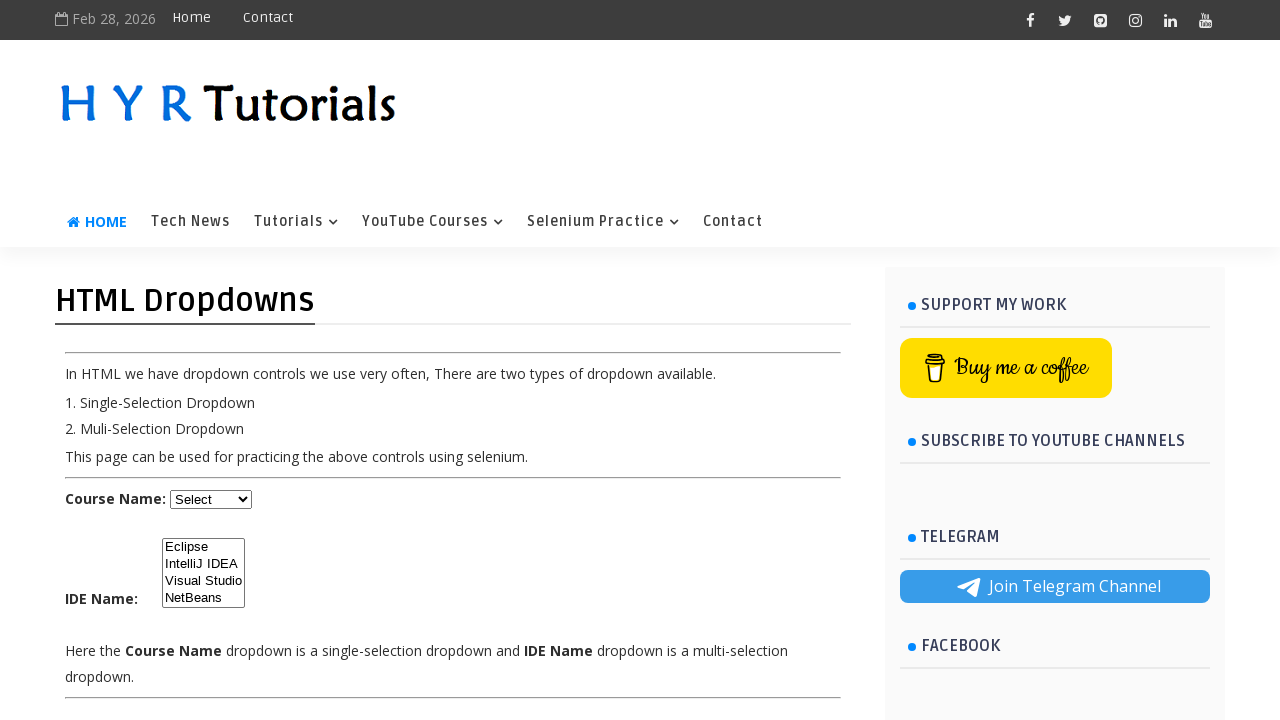

Retrieved option text: Select
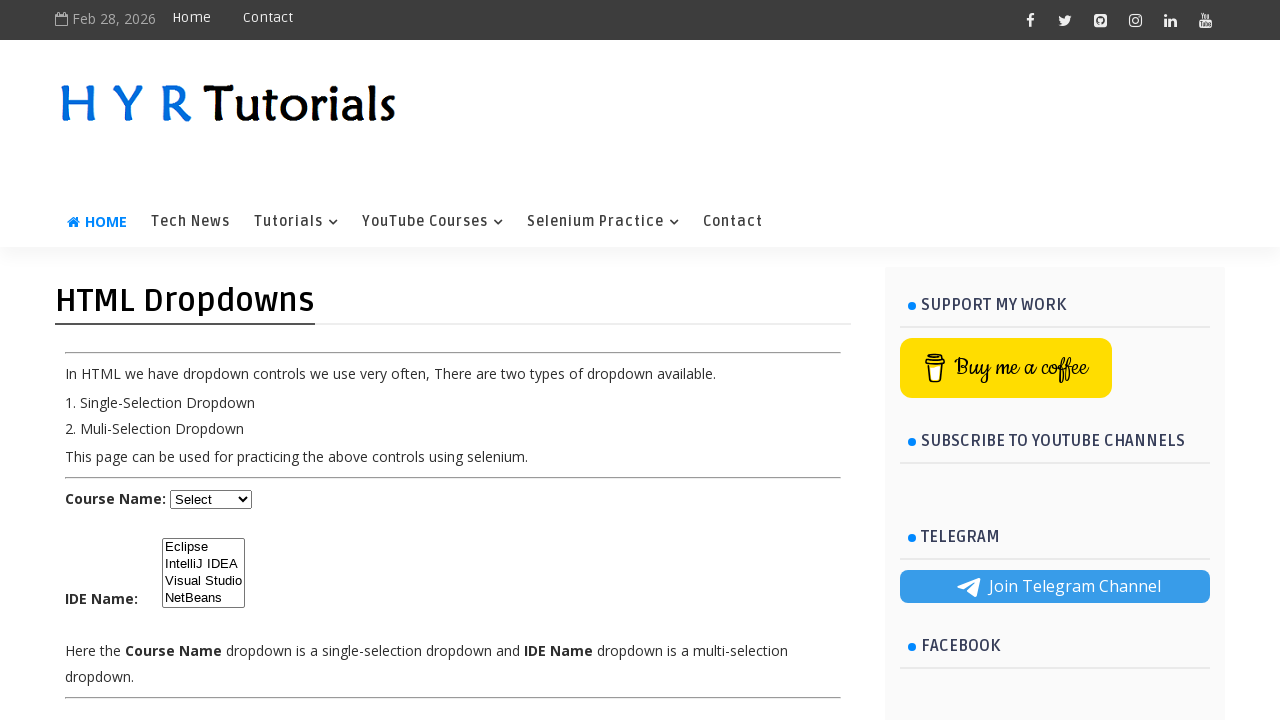

Retrieved option text: Java
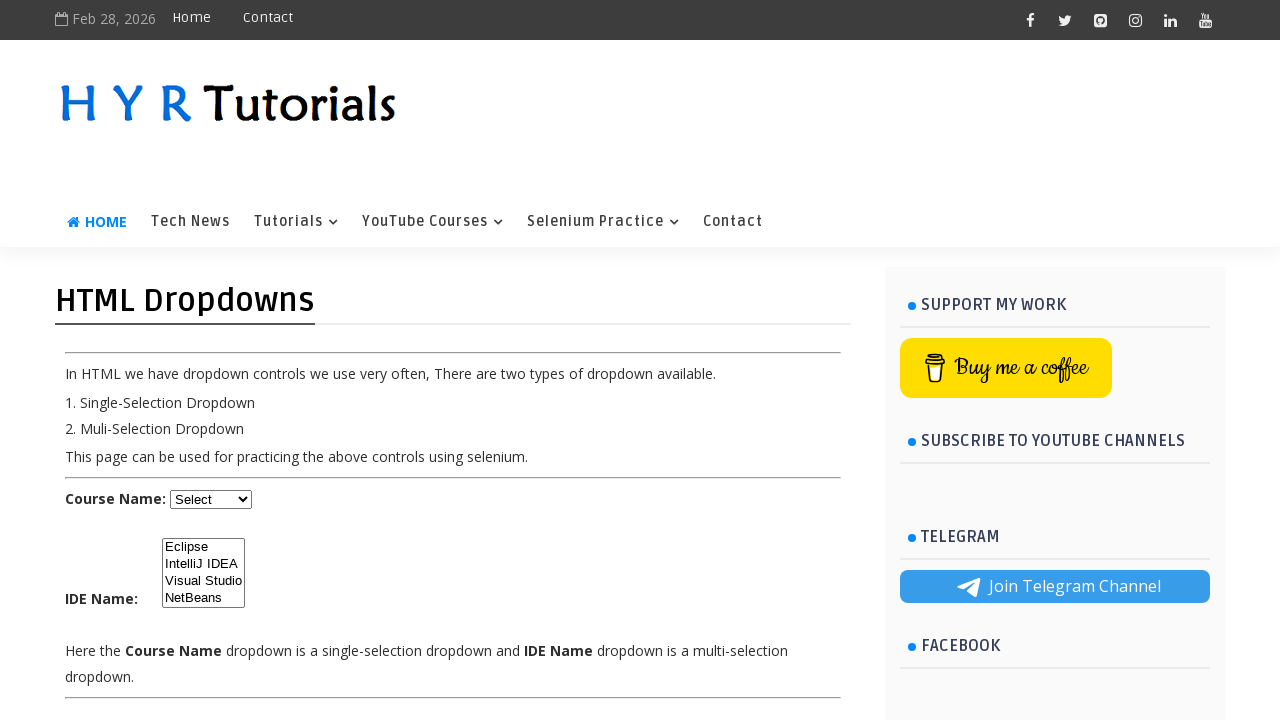

Retrieved option text: Dot Net
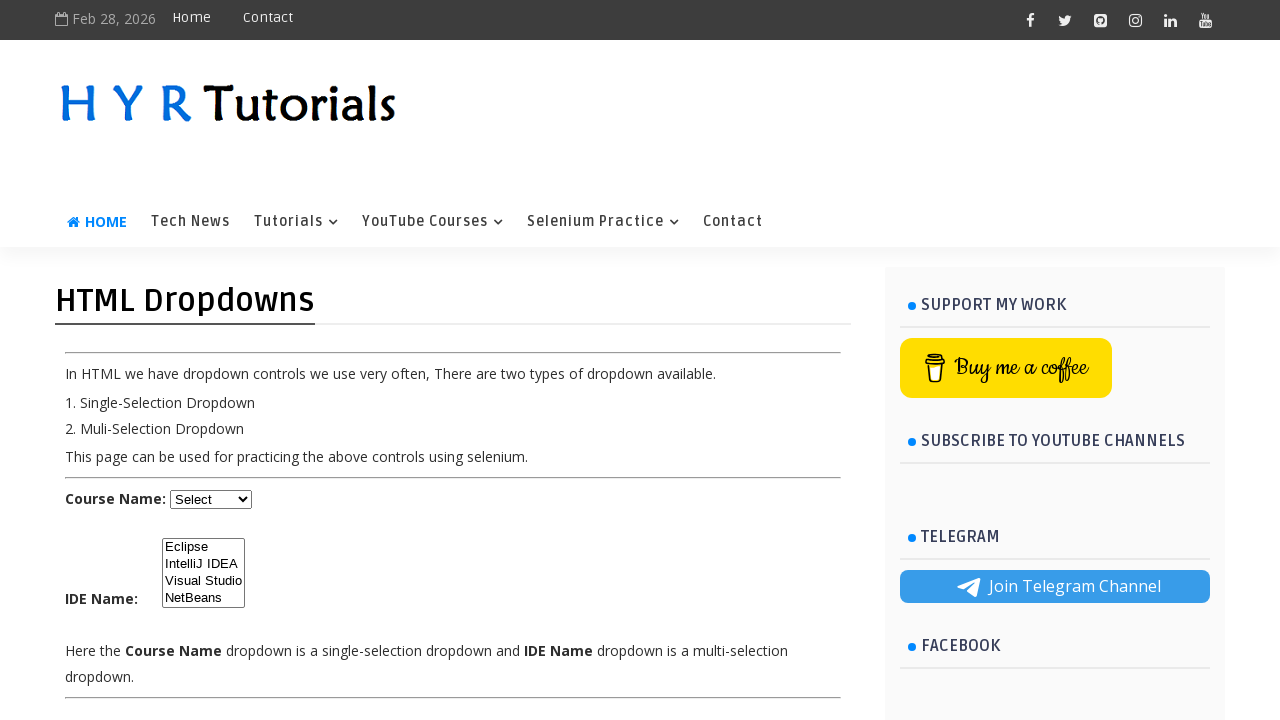

Selected 'Dot Net' from the course dropdown on #course
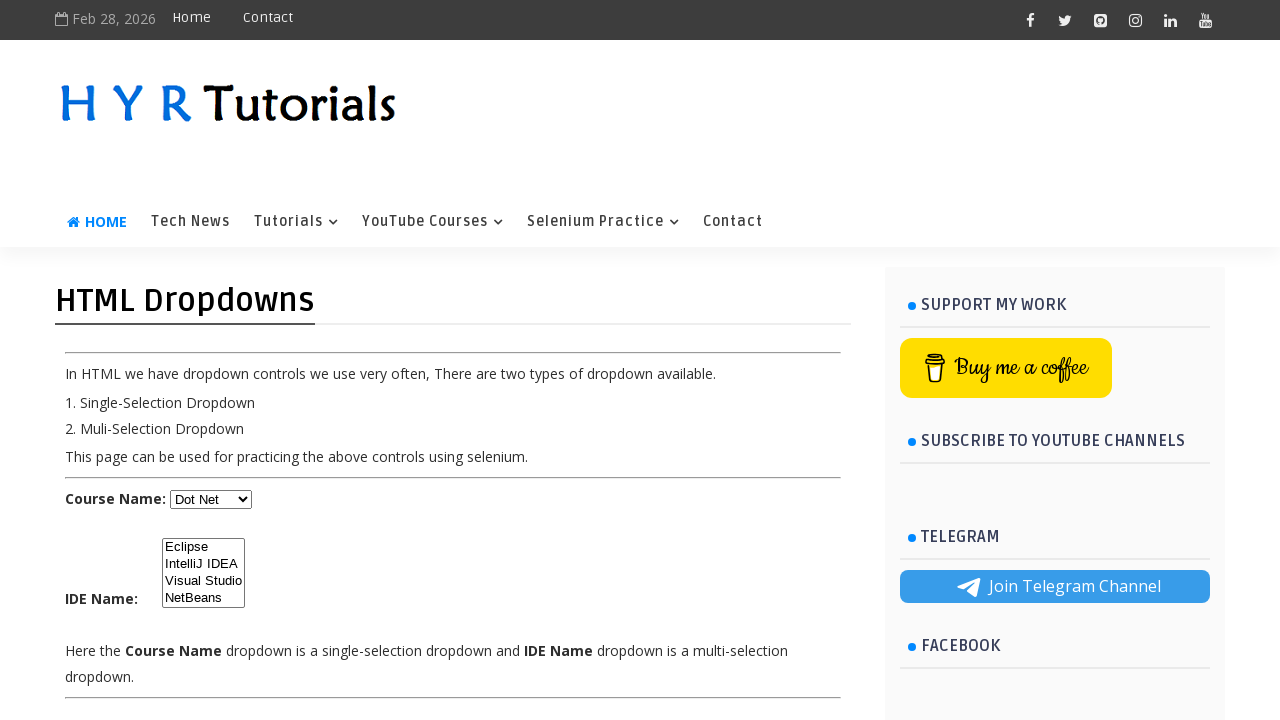

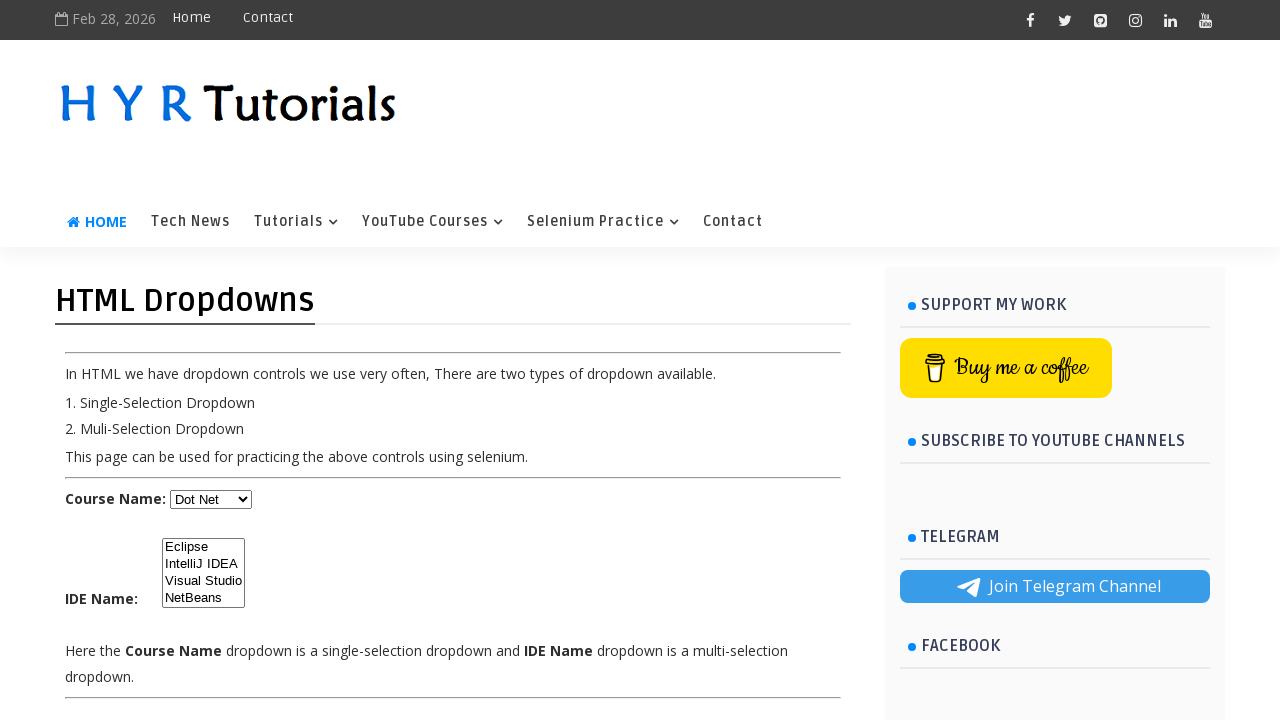